Navigates to Selenium homepage, clicks on the WebDriver documentation link, and verifies the page title is correct.

Starting URL: https://www.selenium.dev/

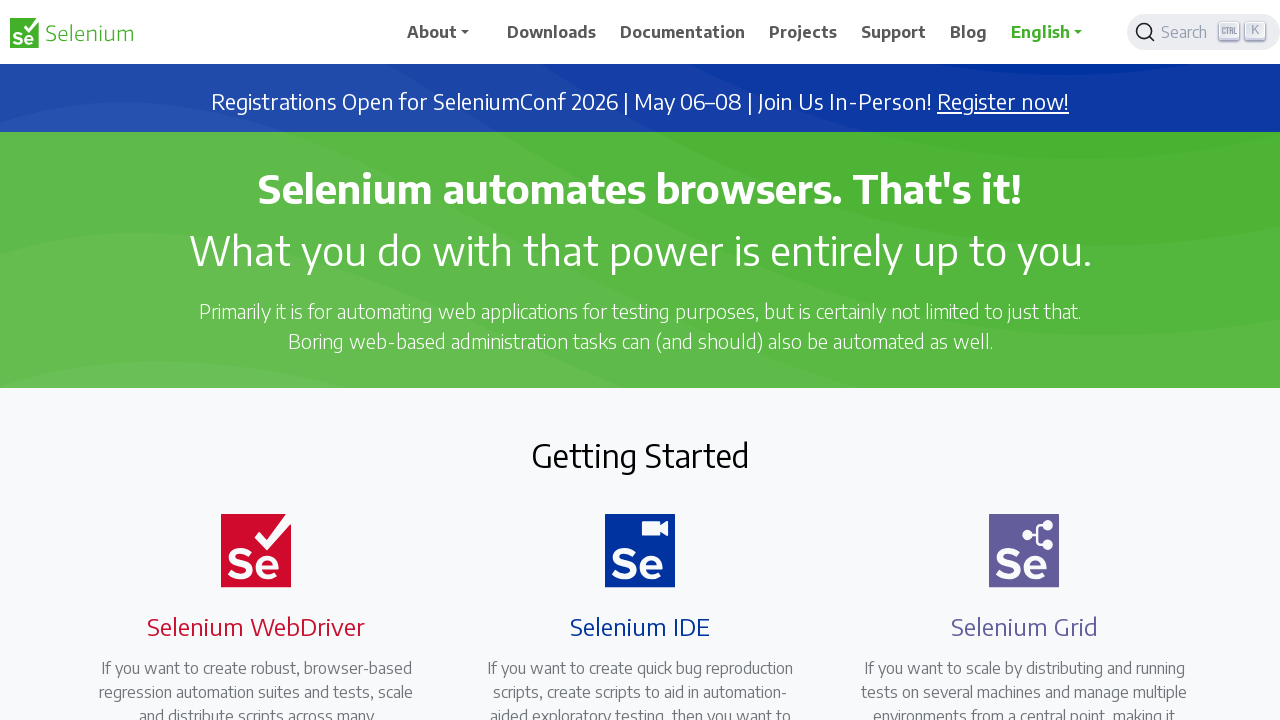

Clicked on the WebDriver documentation link at (244, 360) on a[href='/documentation/webdriver/']
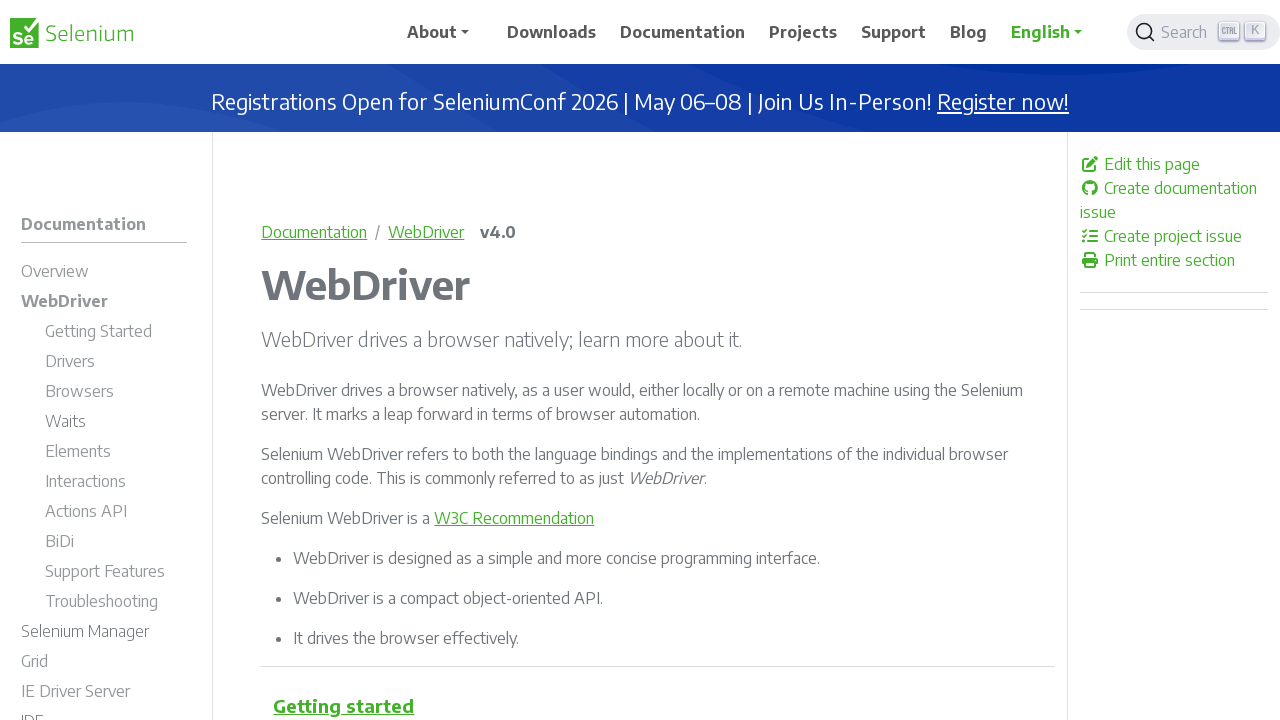

Waited for page to load (domcontentloaded state)
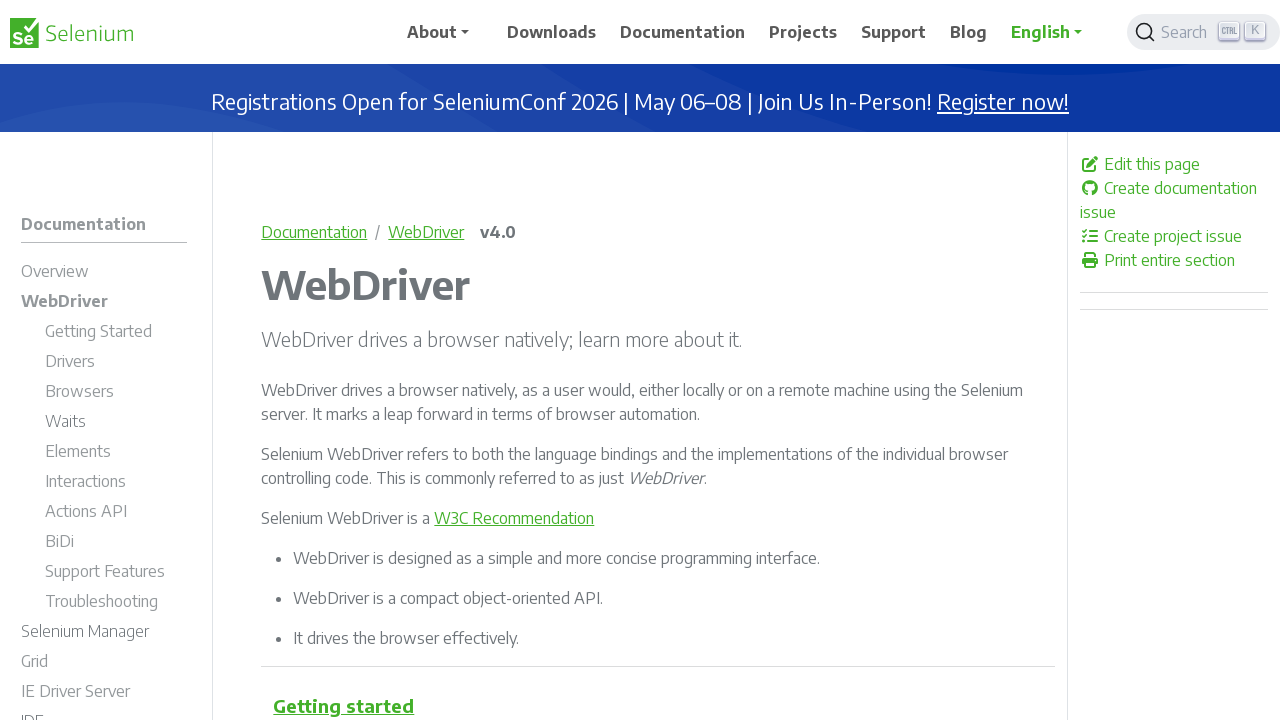

Verified page title is 'WebDriver | Selenium'
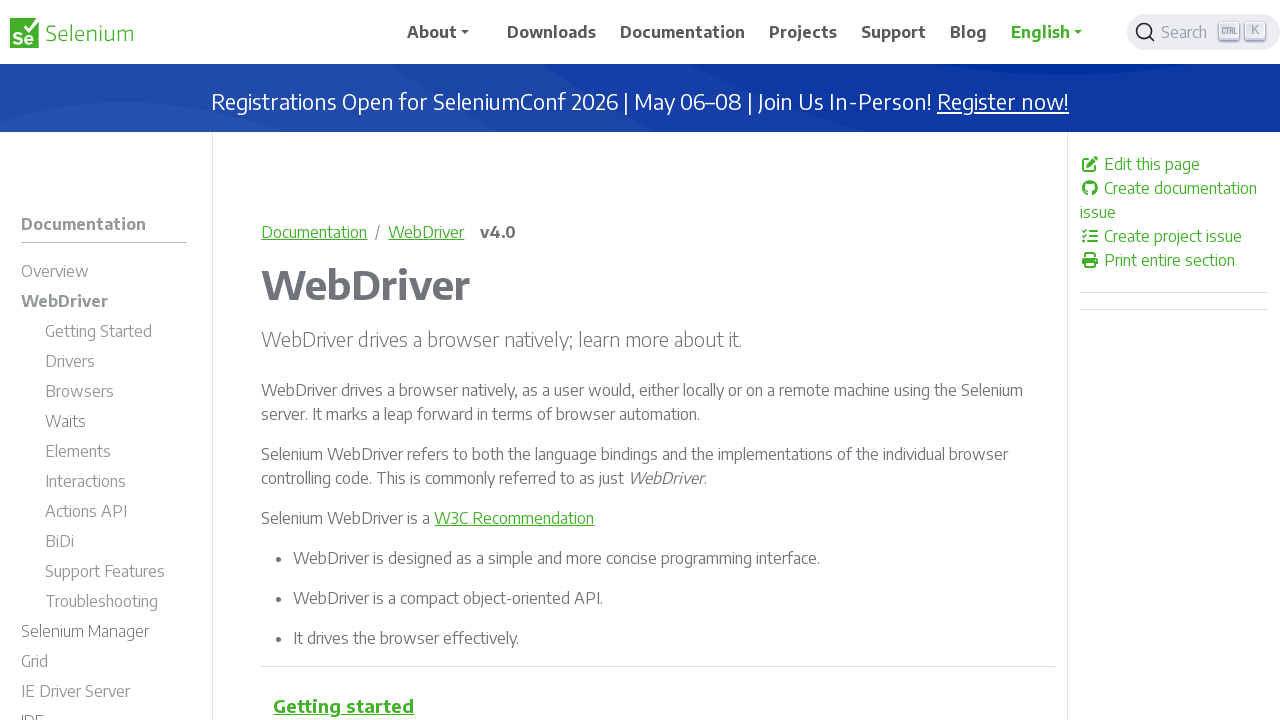

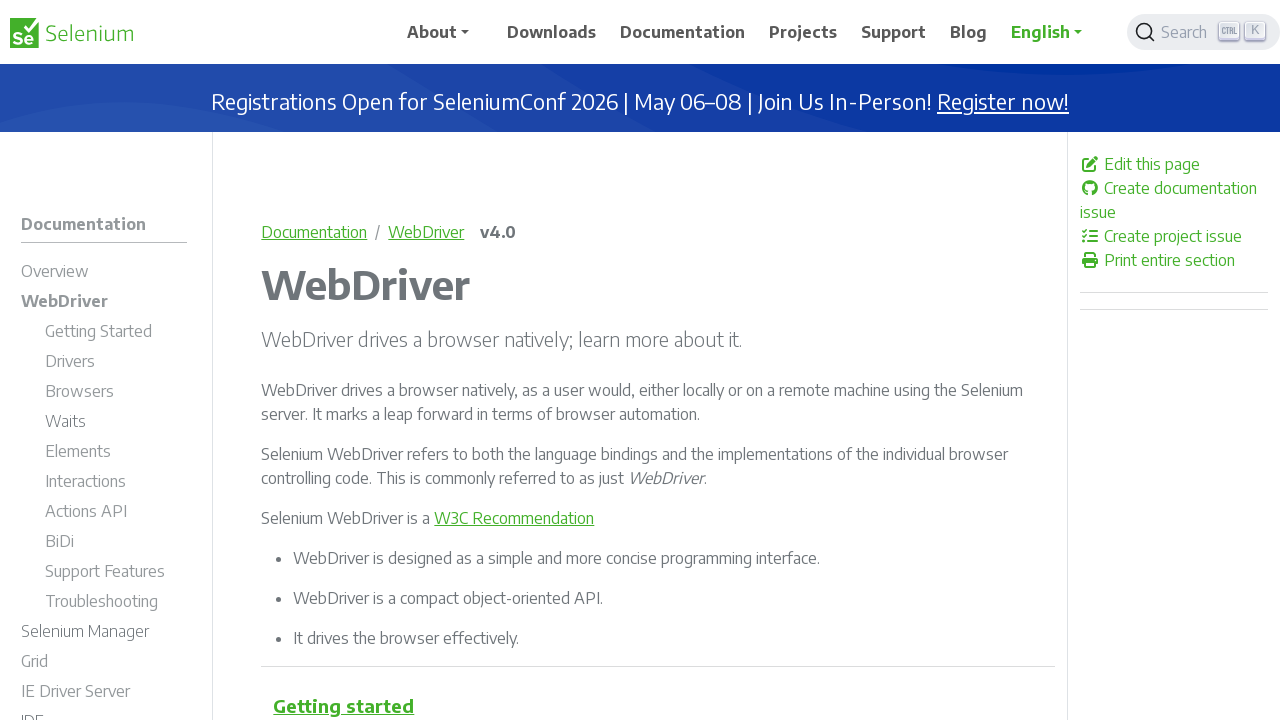